Tests drag and drop functionality by dragging a draggable element onto a droppable target and verifying the drop was successful by checking the target text changes to "Dropped!"

Starting URL: https://jqueryui.com/resources/demos/droppable/default.html

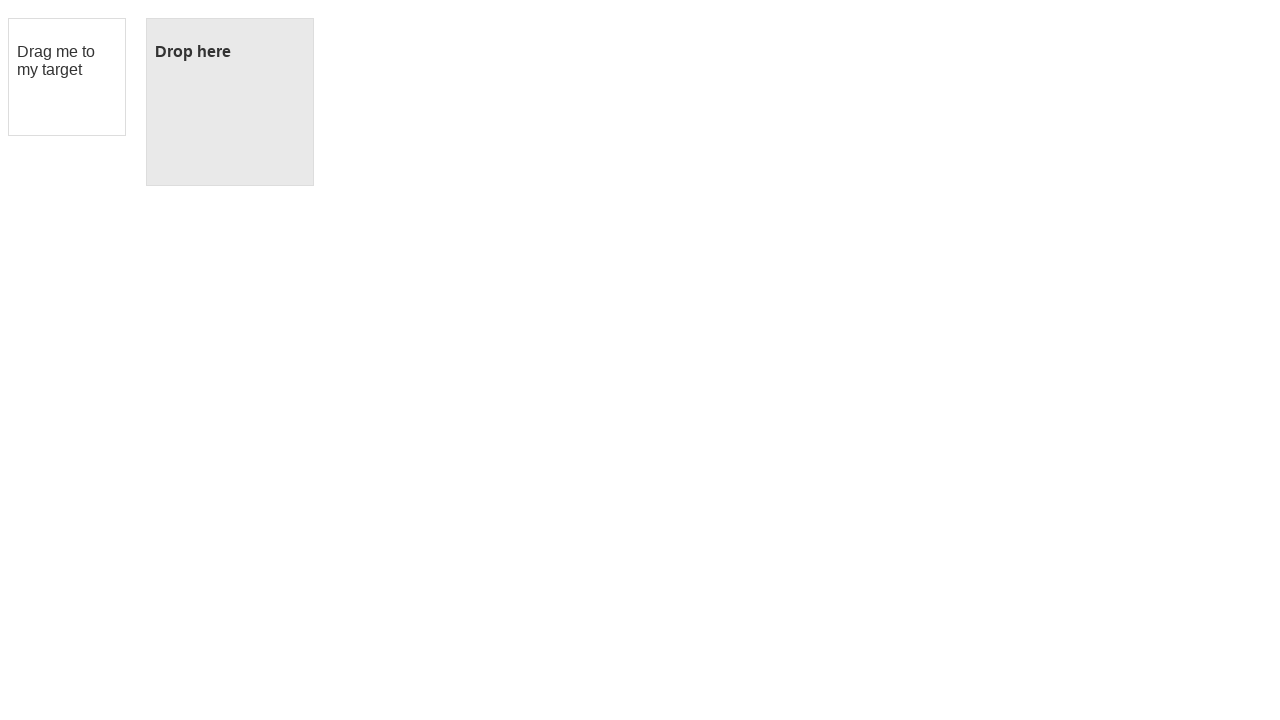

Located the draggable element with ID 'draggable'
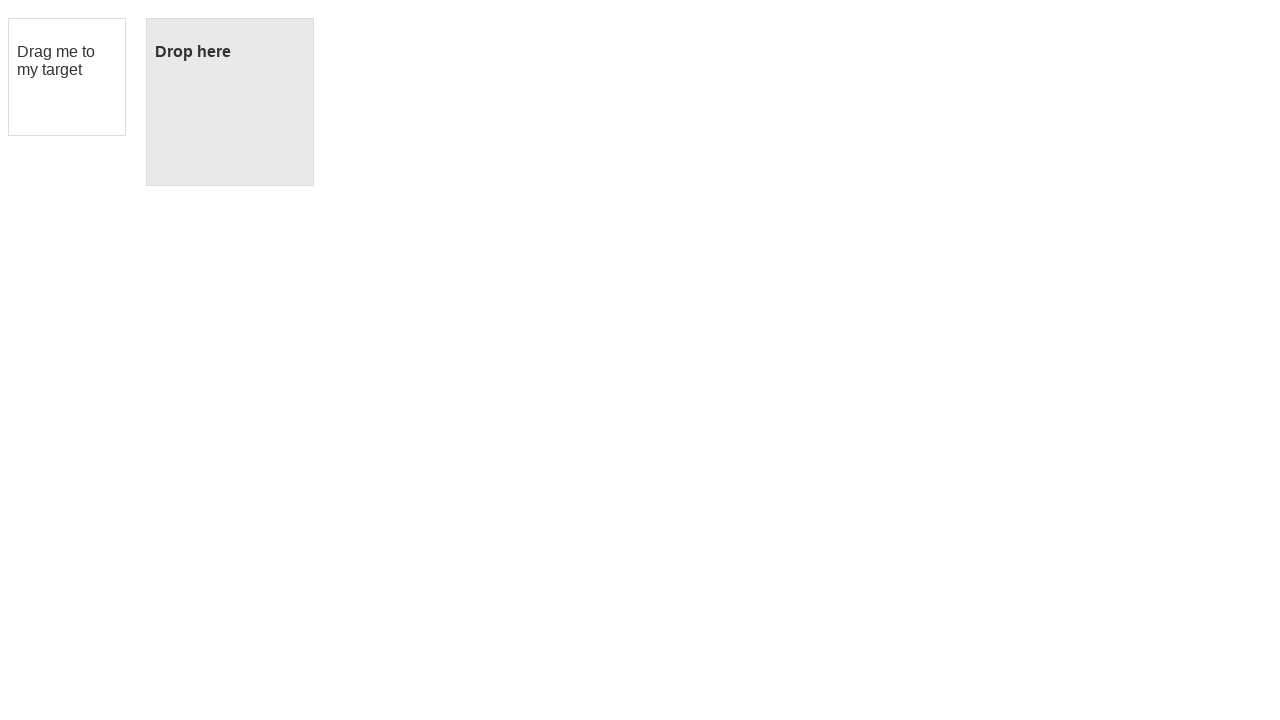

Located the droppable target element with ID 'droppable'
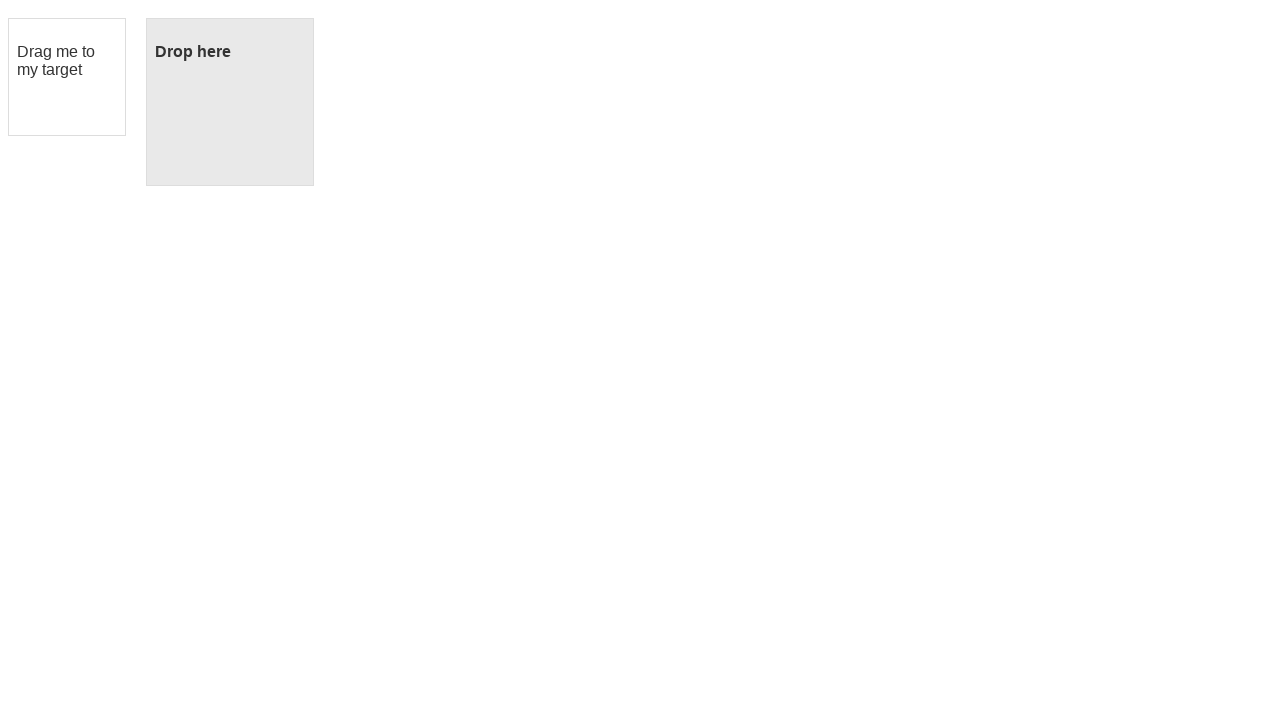

Dragged the draggable element onto the droppable target at (230, 102)
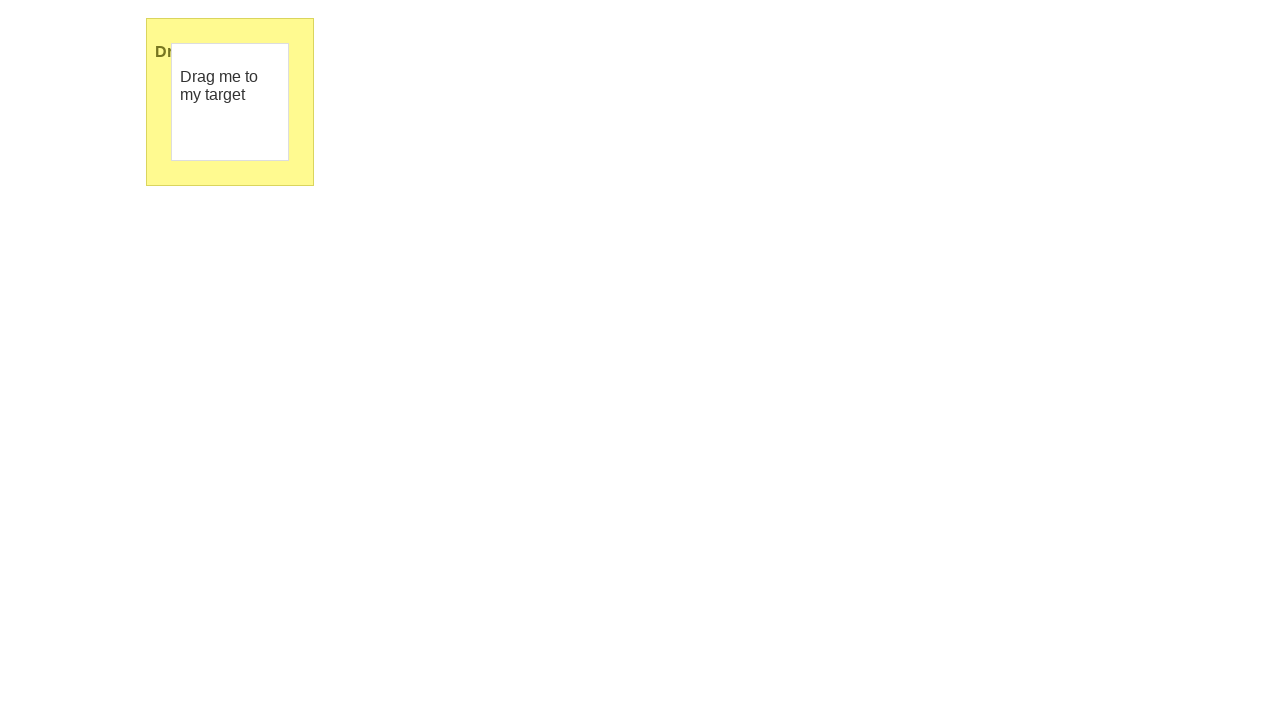

Verified that droppable target text changed to 'Dropped!' - drag and drop successful
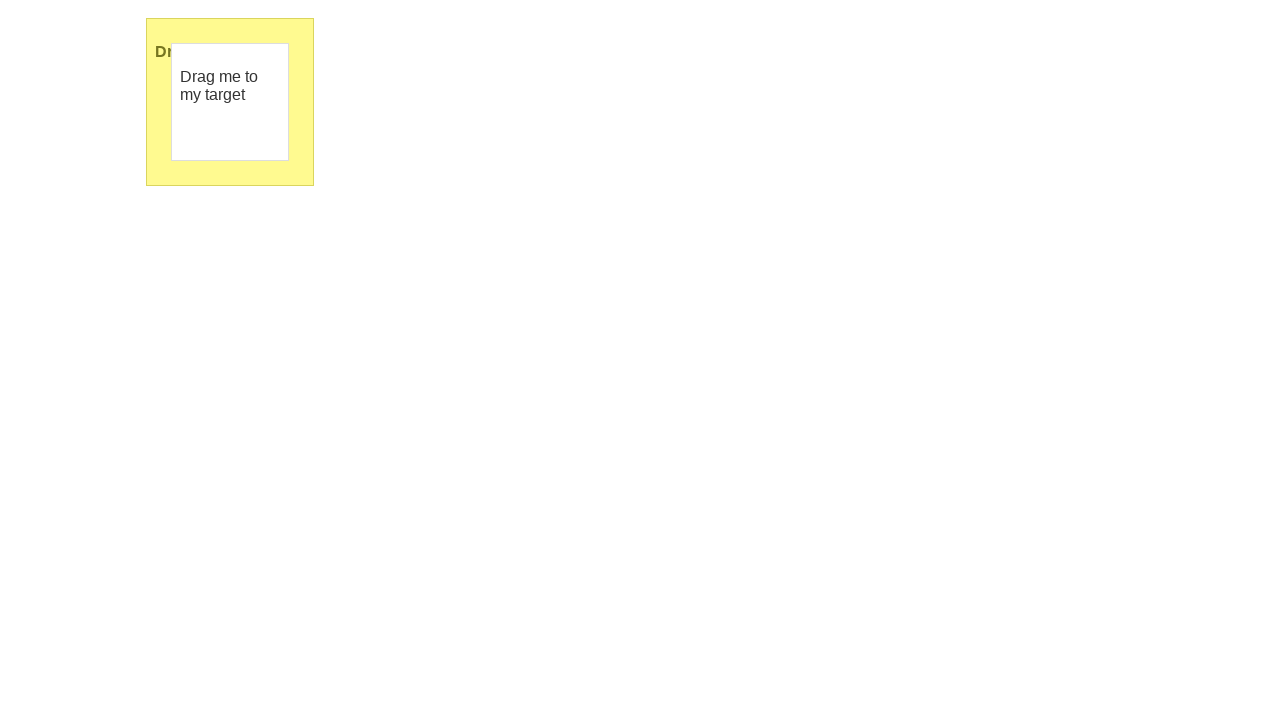

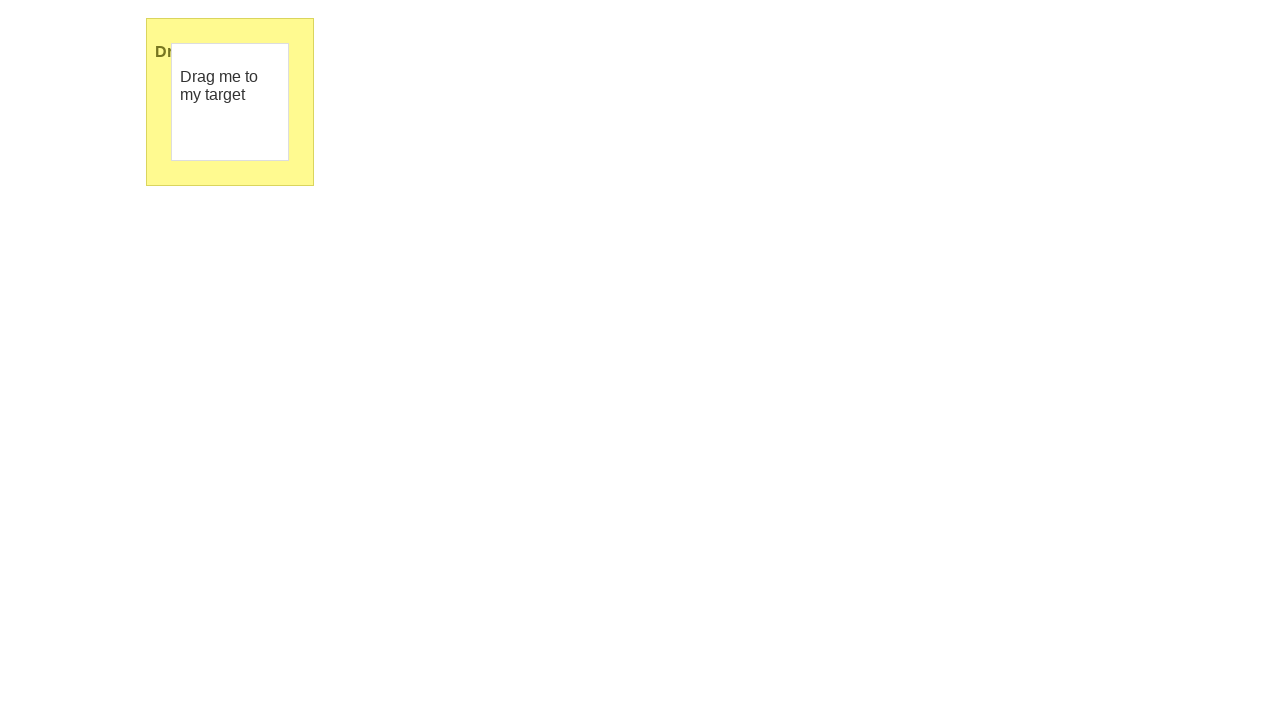